Tests the invitation request functionality on a library app by filling in an email address and clicking the request invitation button

Starting URL: https://library-app.firebaseapp.com

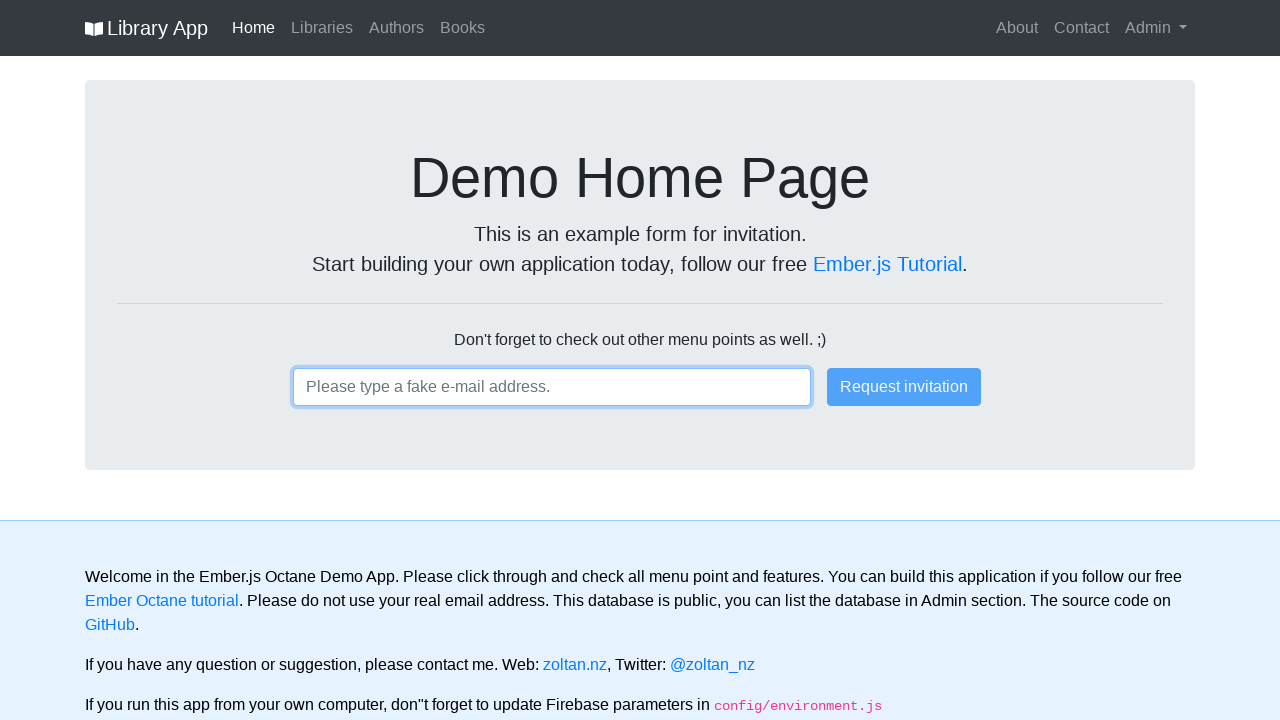

Filled email input field with 'bookworm2024@example.com' on input
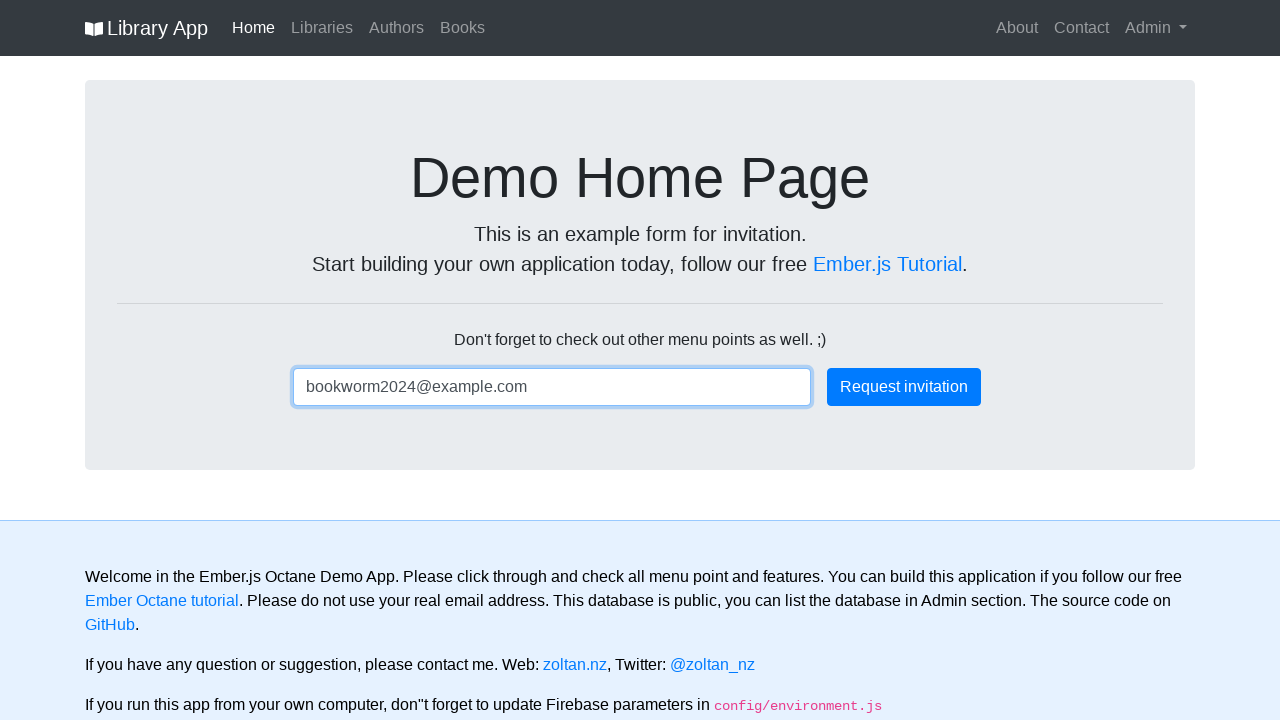

Clicked the Request invitation button at (904, 387) on .btn-primary
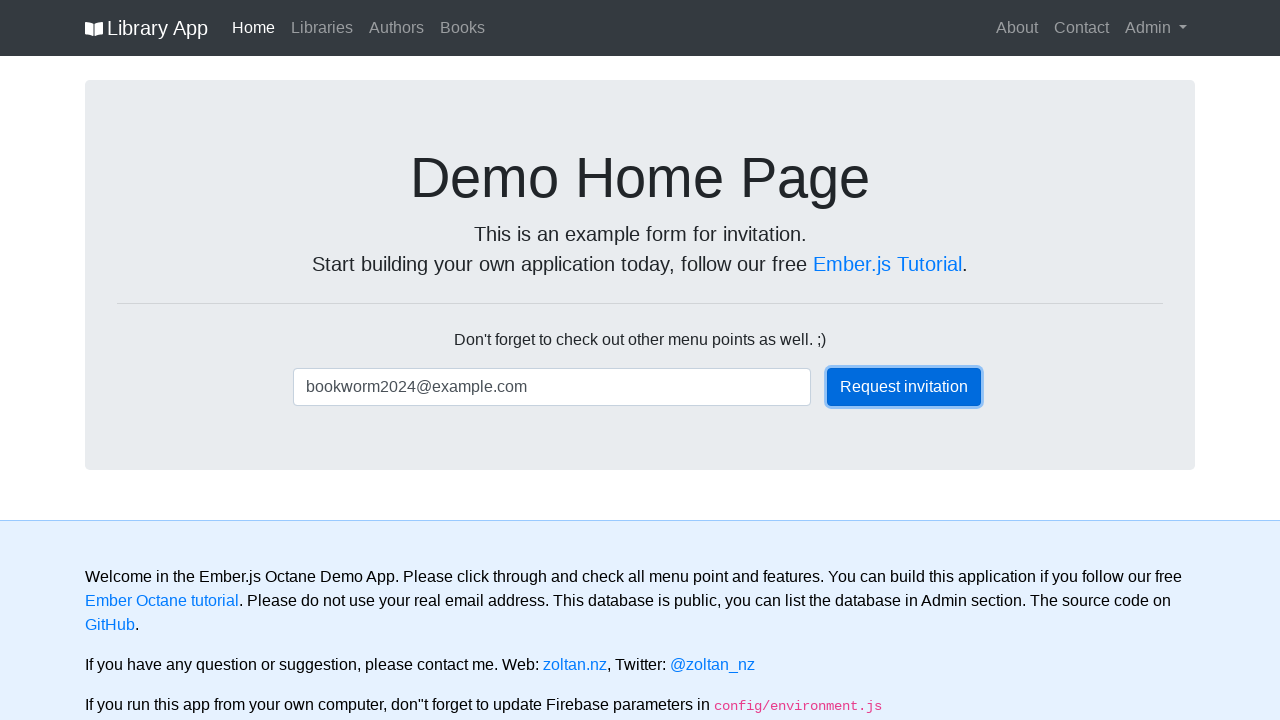

Navigation items loaded, indicating invitation request was processed
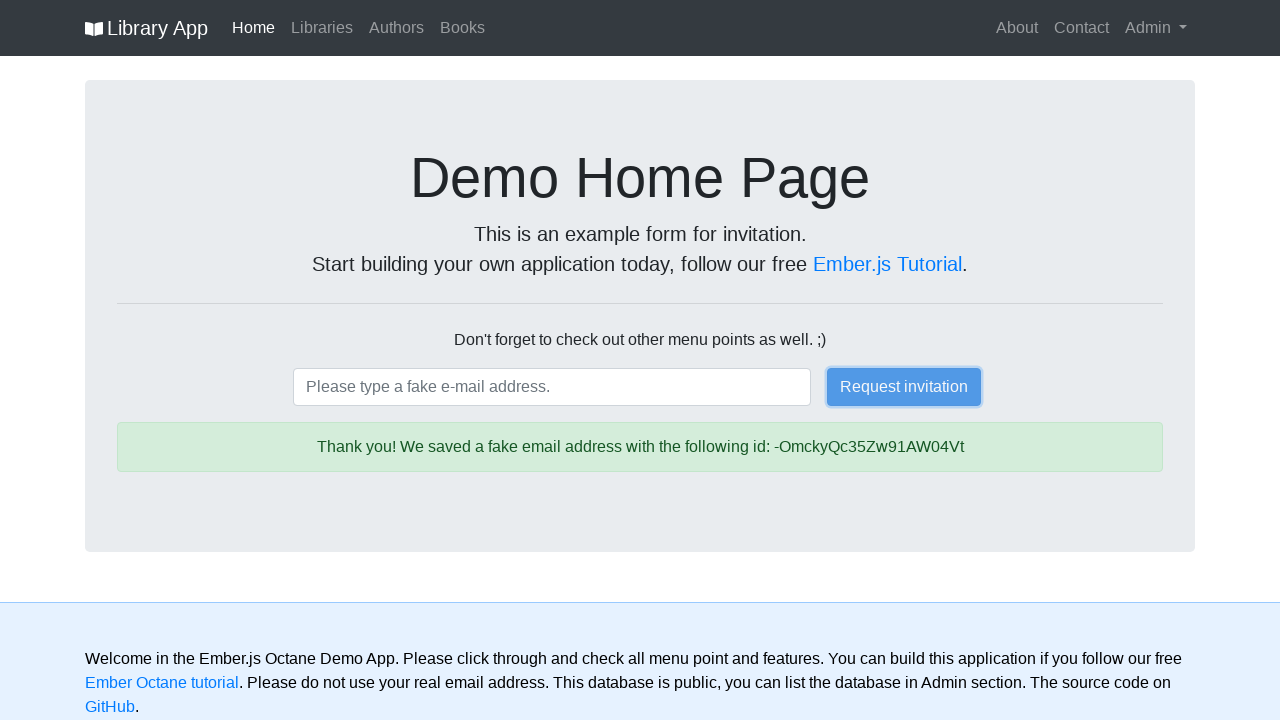

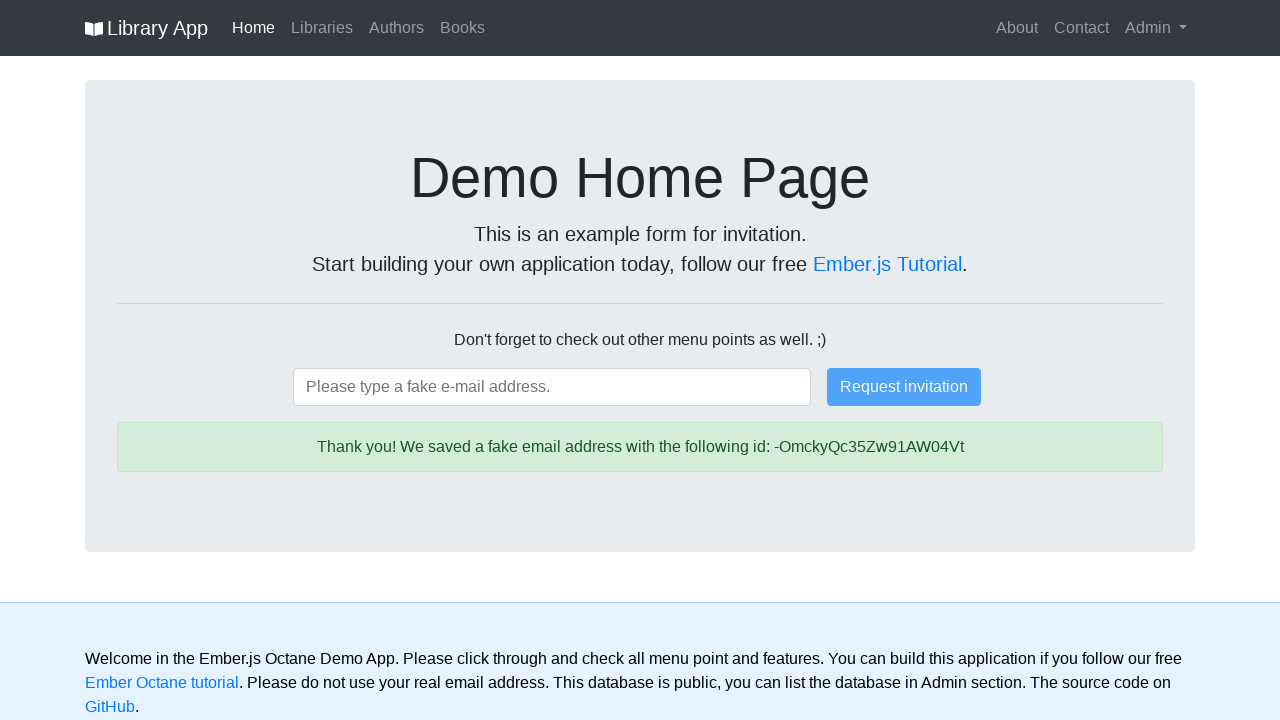